Tests radio button functionality by clicking on the "Yes" and "Impressive" radio button options on the DemoQA practice page.

Starting URL: https://demoqa.com/radio-button

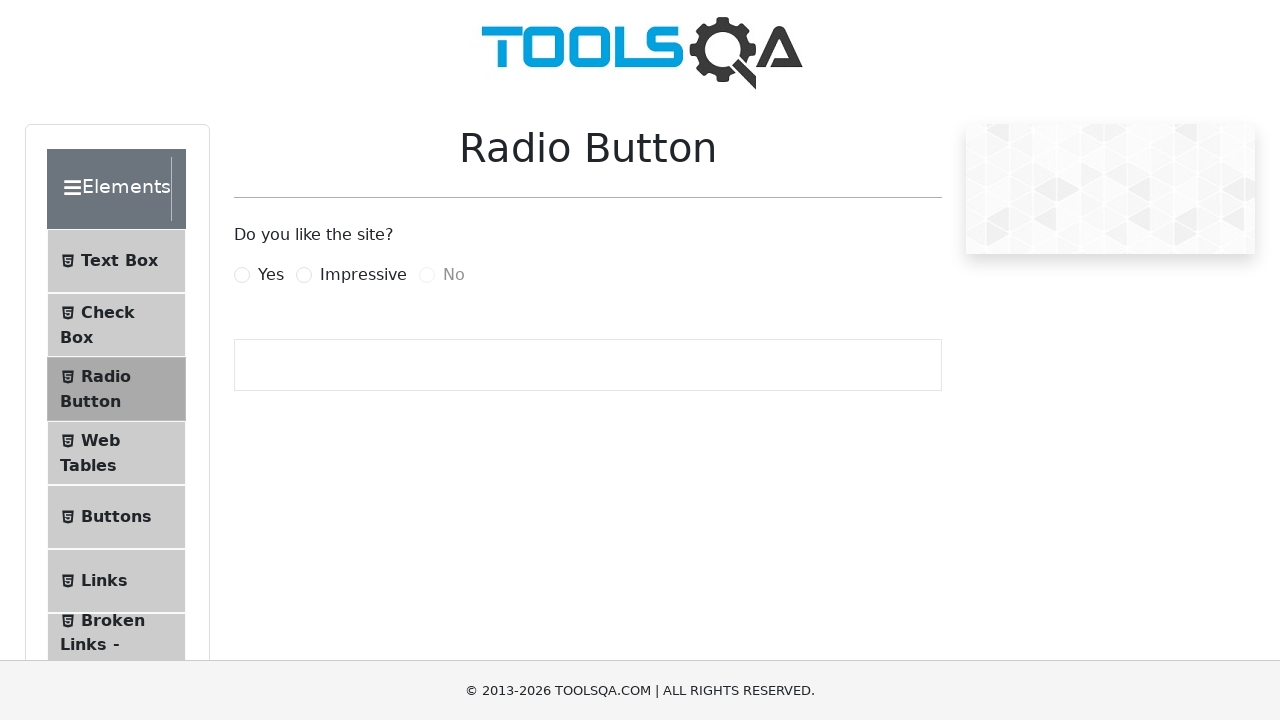

Clicked on the 'Yes' radio button at (271, 275) on xpath=//*[contains(text(),'Yes')]
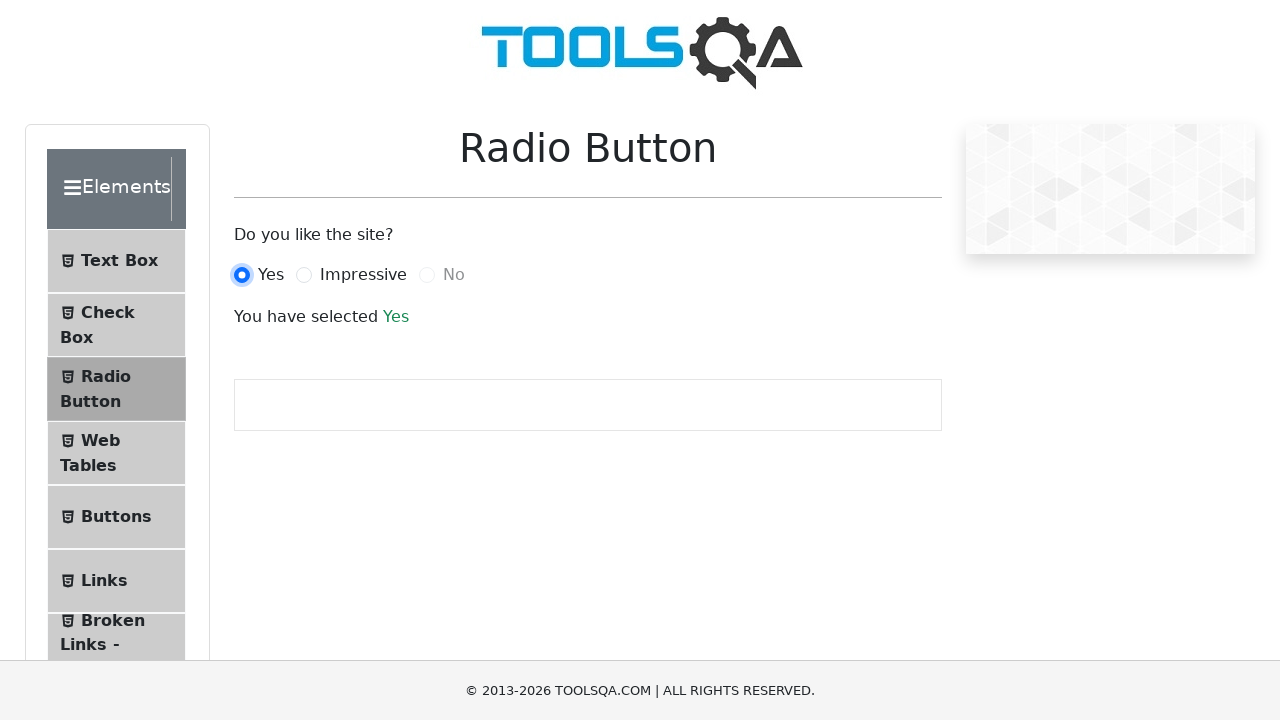

Clicked on the 'Impressive' radio button at (363, 275) on xpath=//*[contains(text(),'Impressive')]
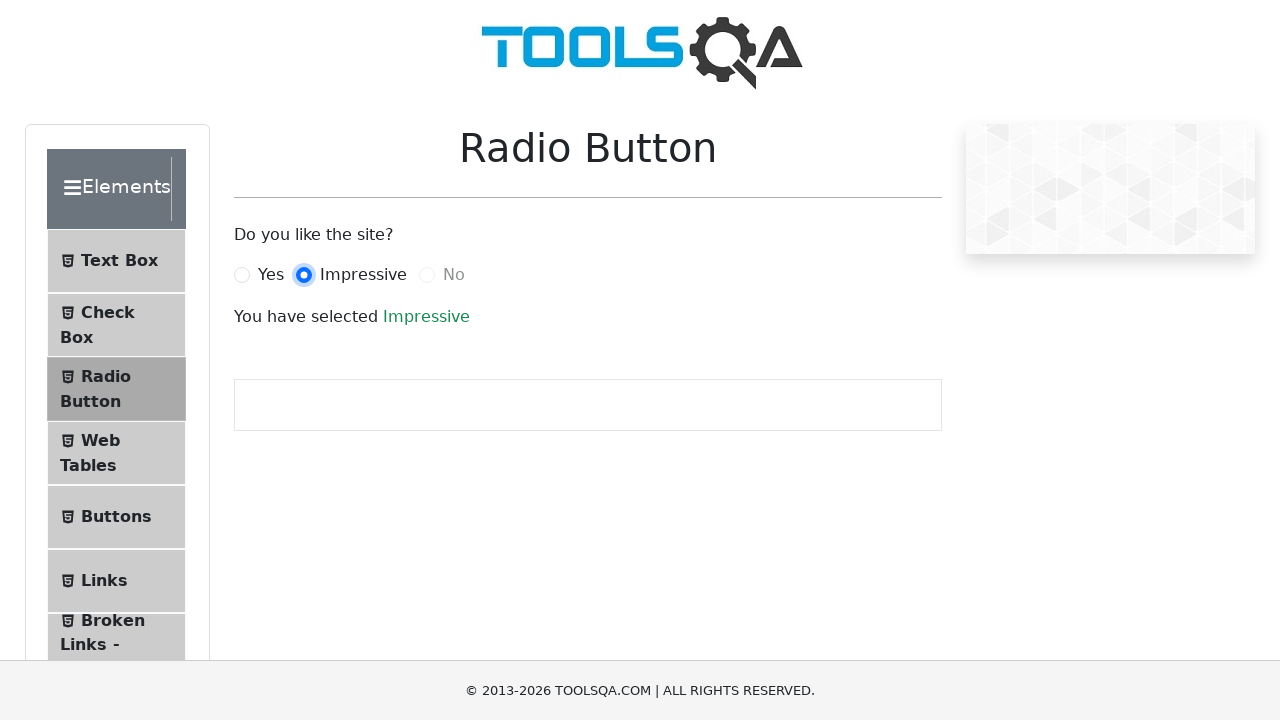

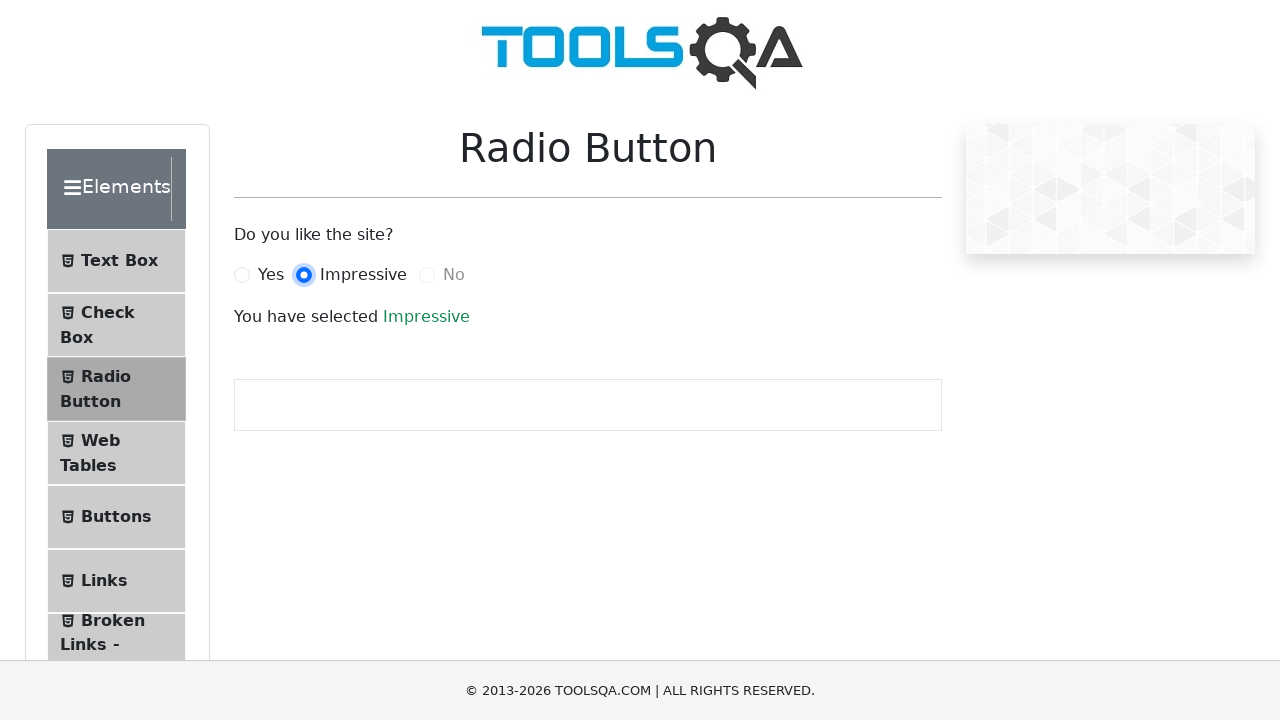